Tests multiple window handling by clicking a link to open a new window and switching to it by matching the title

Starting URL: https://the-internet.herokuapp.com/windows

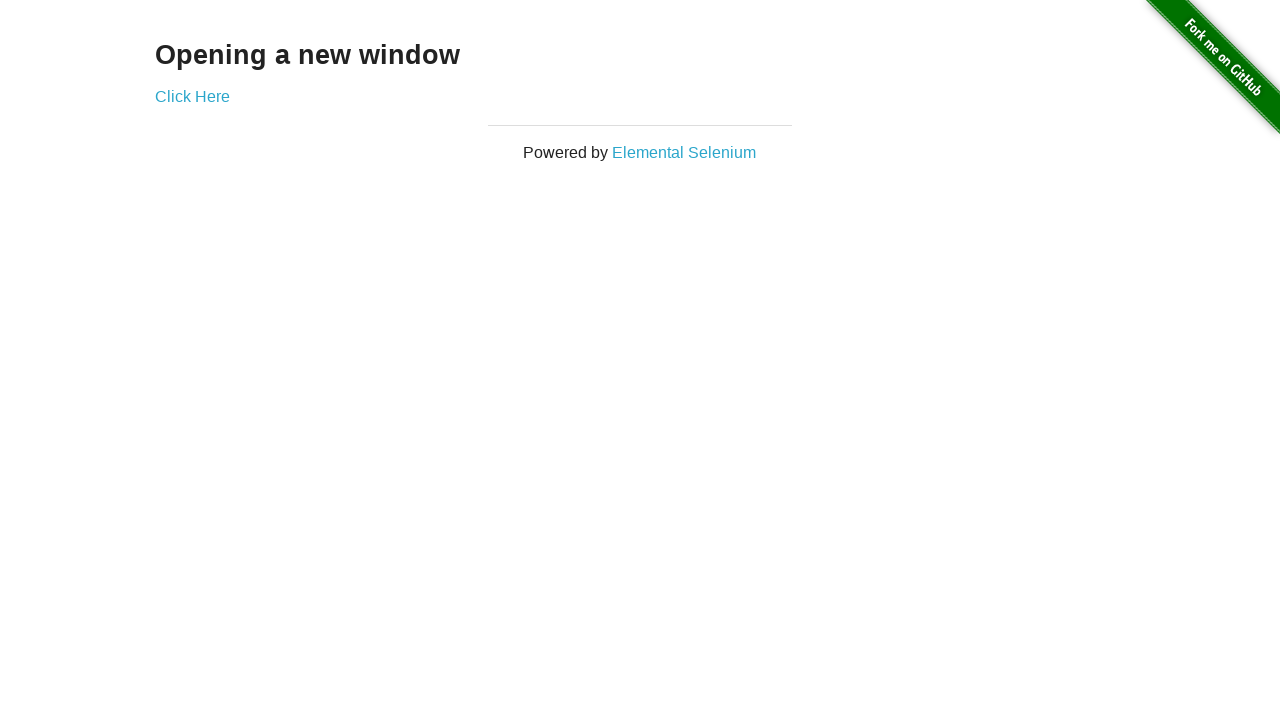

Clicked 'Click Here' link to open new window at (192, 96) on text='Click Here'
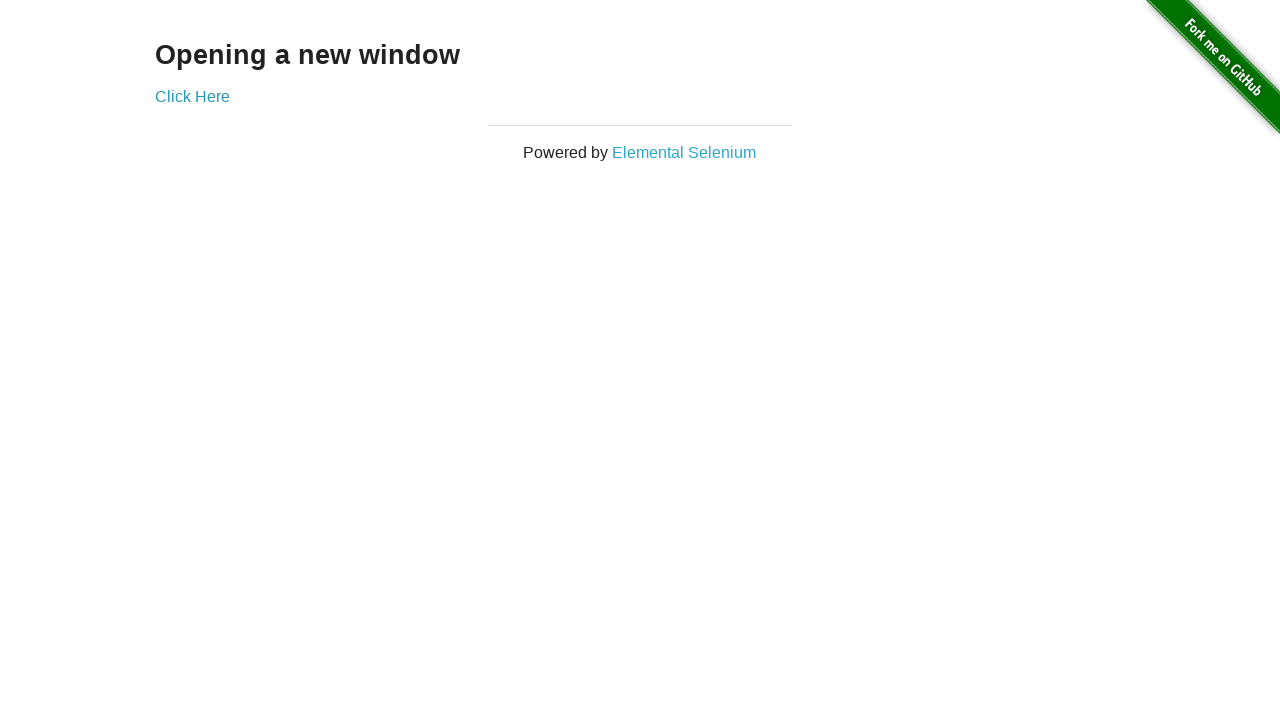

New window popup captured and retrieved
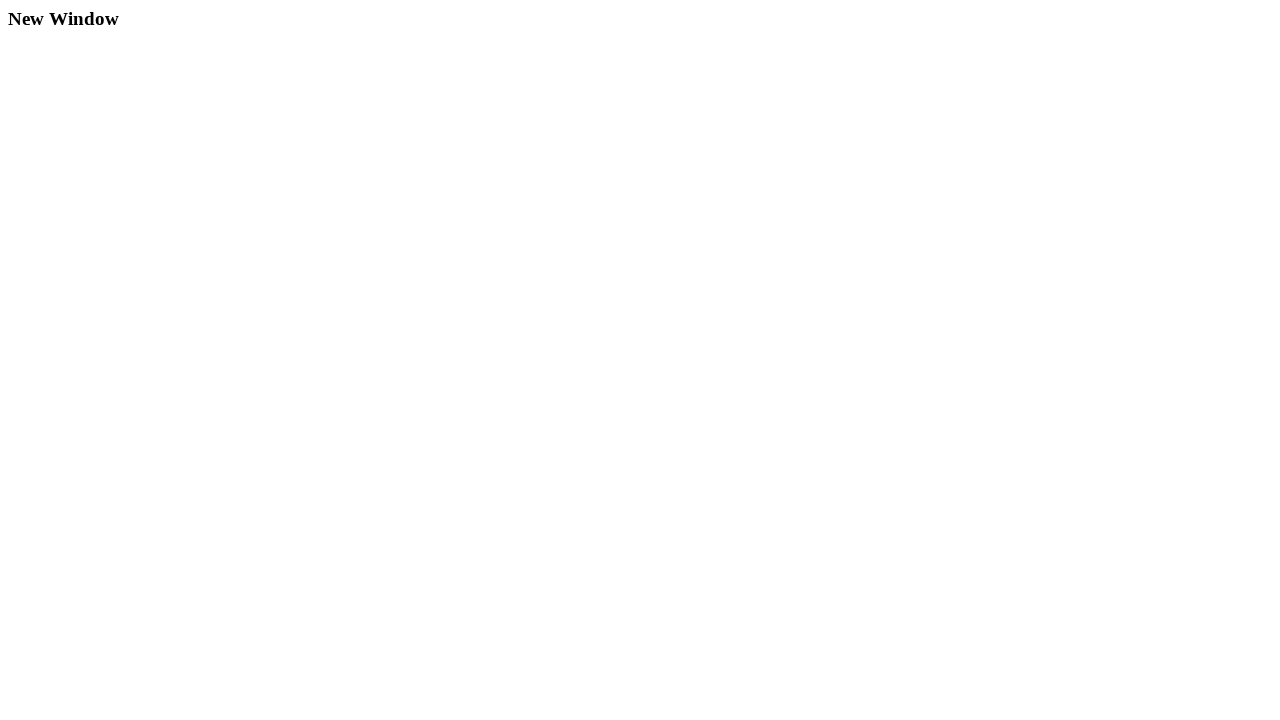

Verified new window title matches 'New Window'
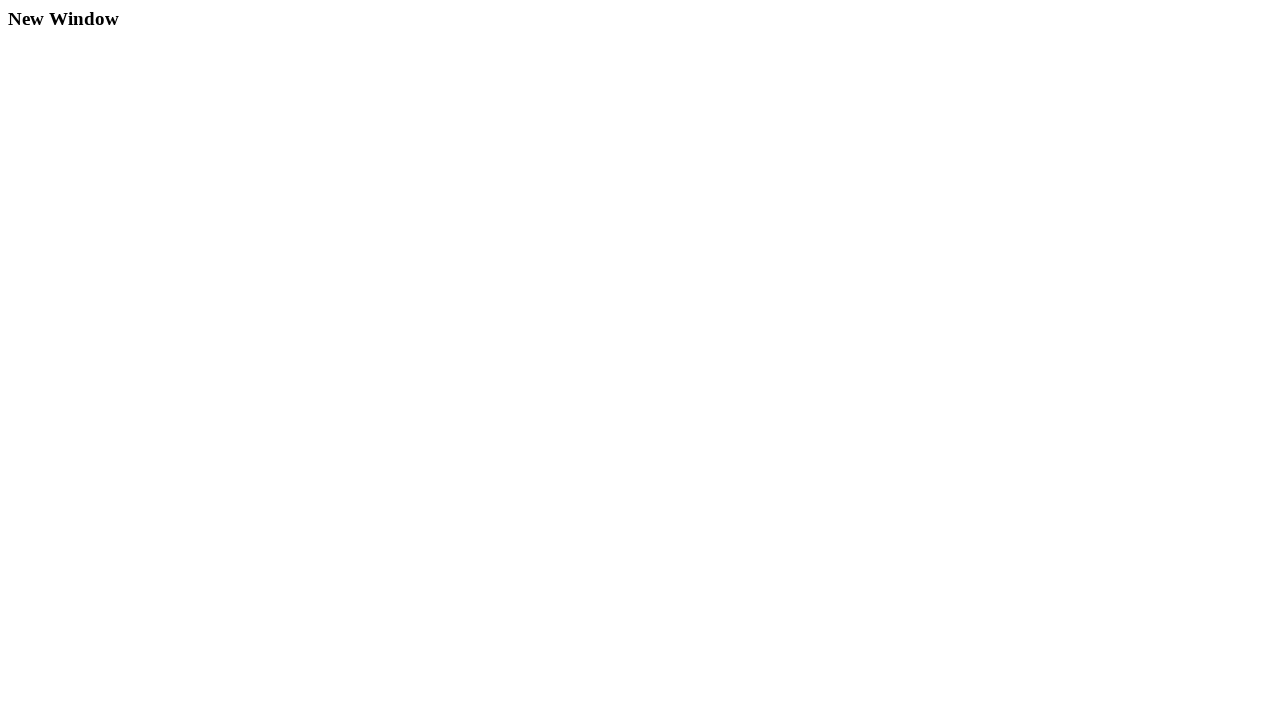

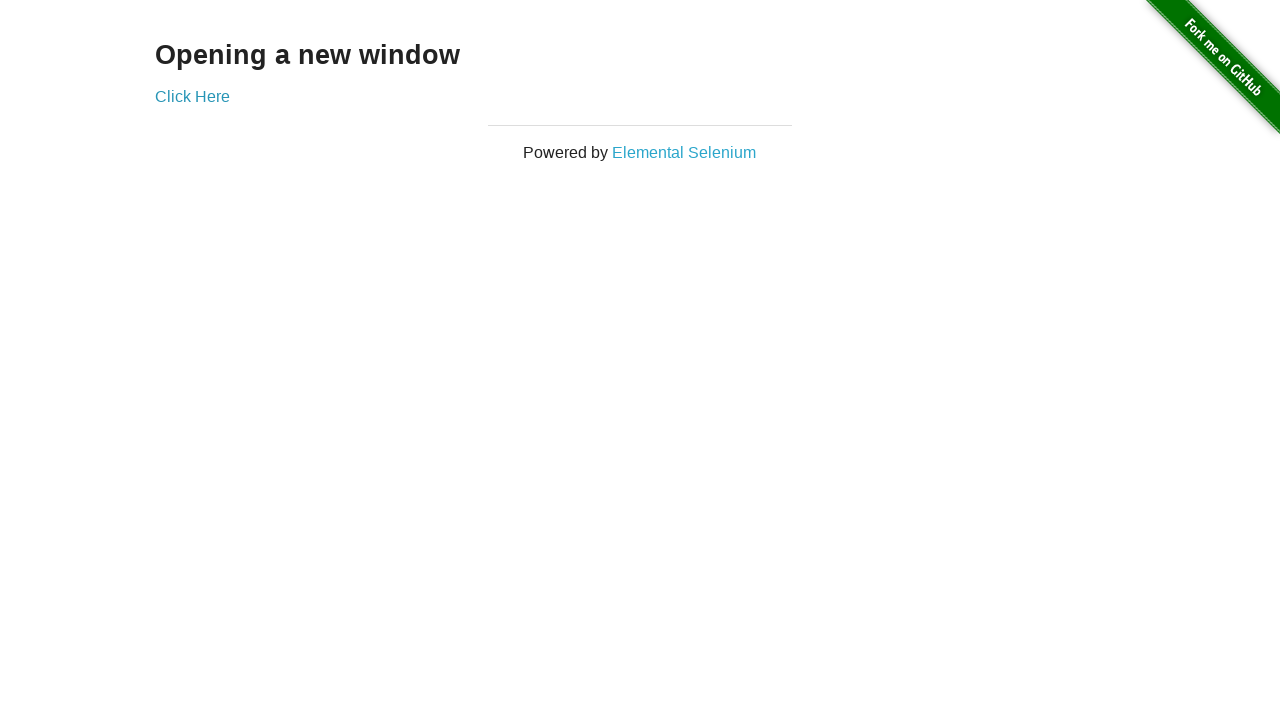